Tests window handling by navigating to a page and clicking a link that opens a new window/tab, then demonstrates working with multiple browser windows.

Starting URL: http://omayo.blogspot.com/

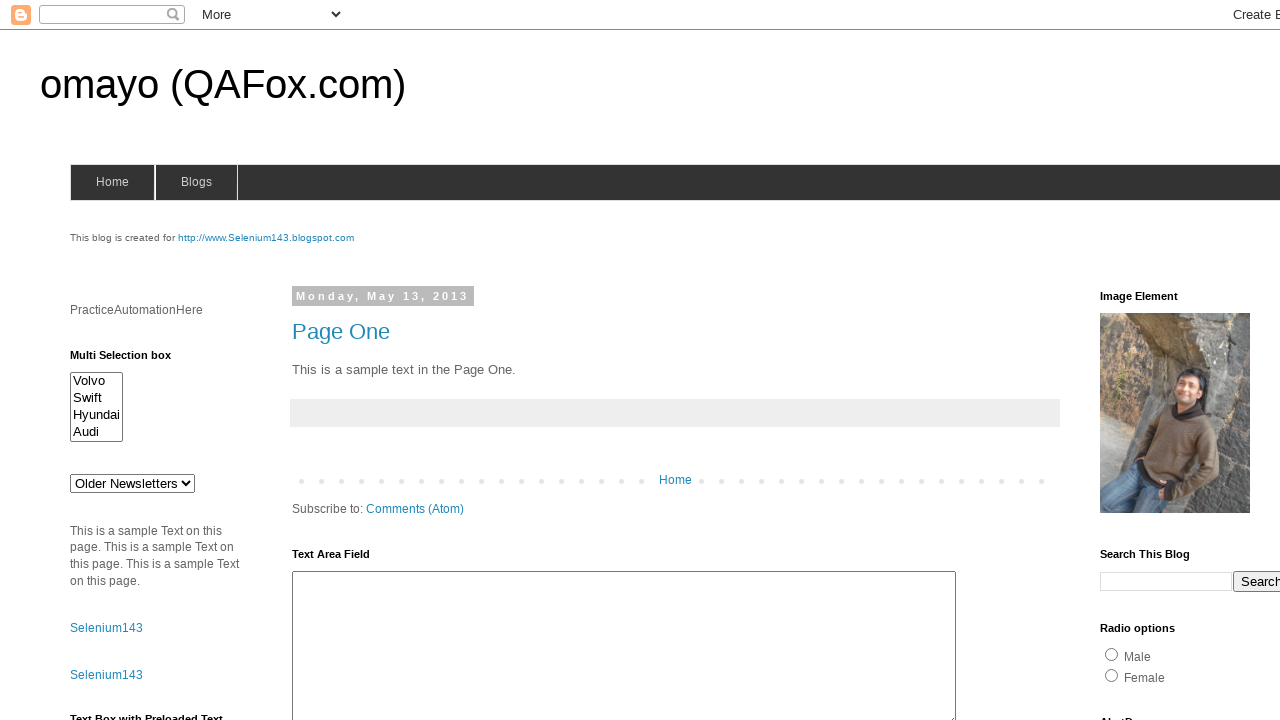

Clicked 'Open' link to open a new window/tab at (132, 360) on xpath=//a[contains(text(),'Open')]
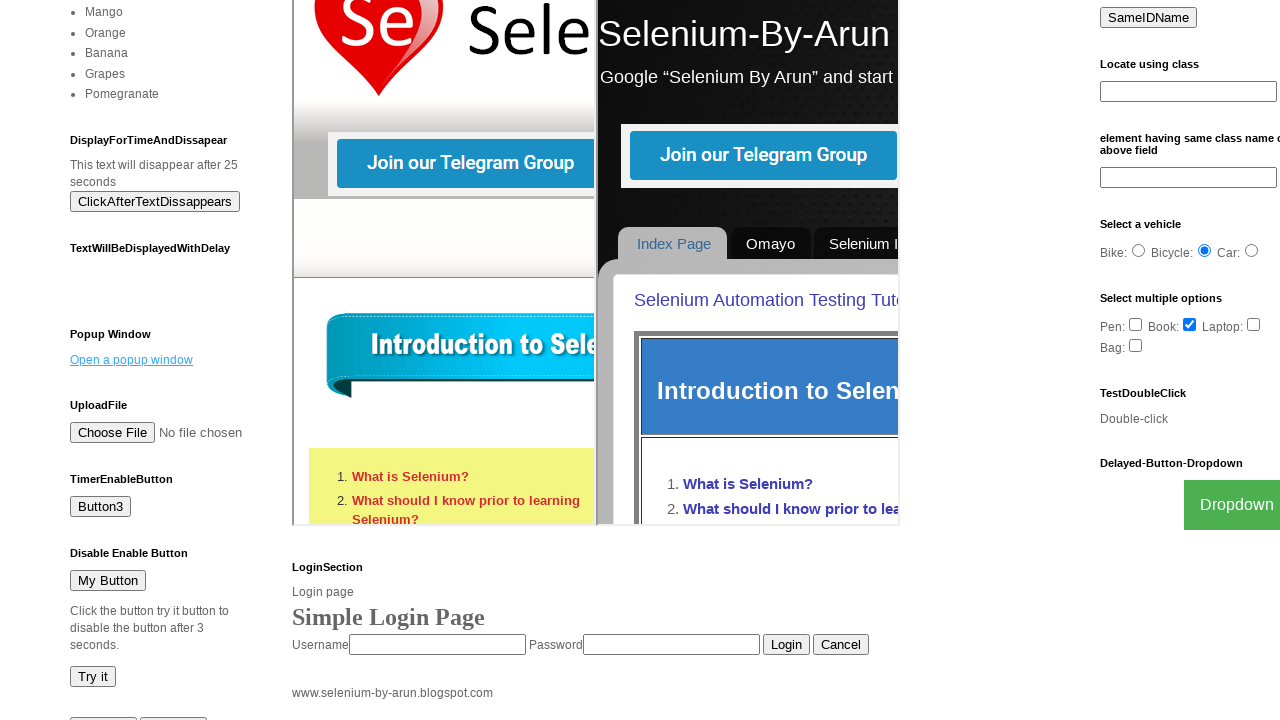

New page/tab opened and reference obtained
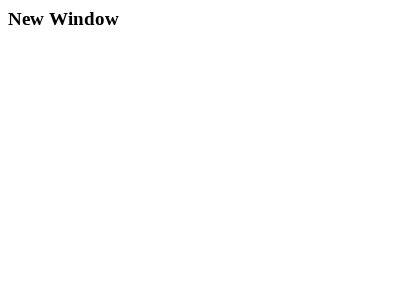

New page loaded successfully
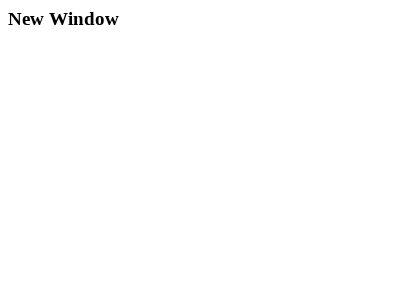

Retrieved all open pages/windows from context
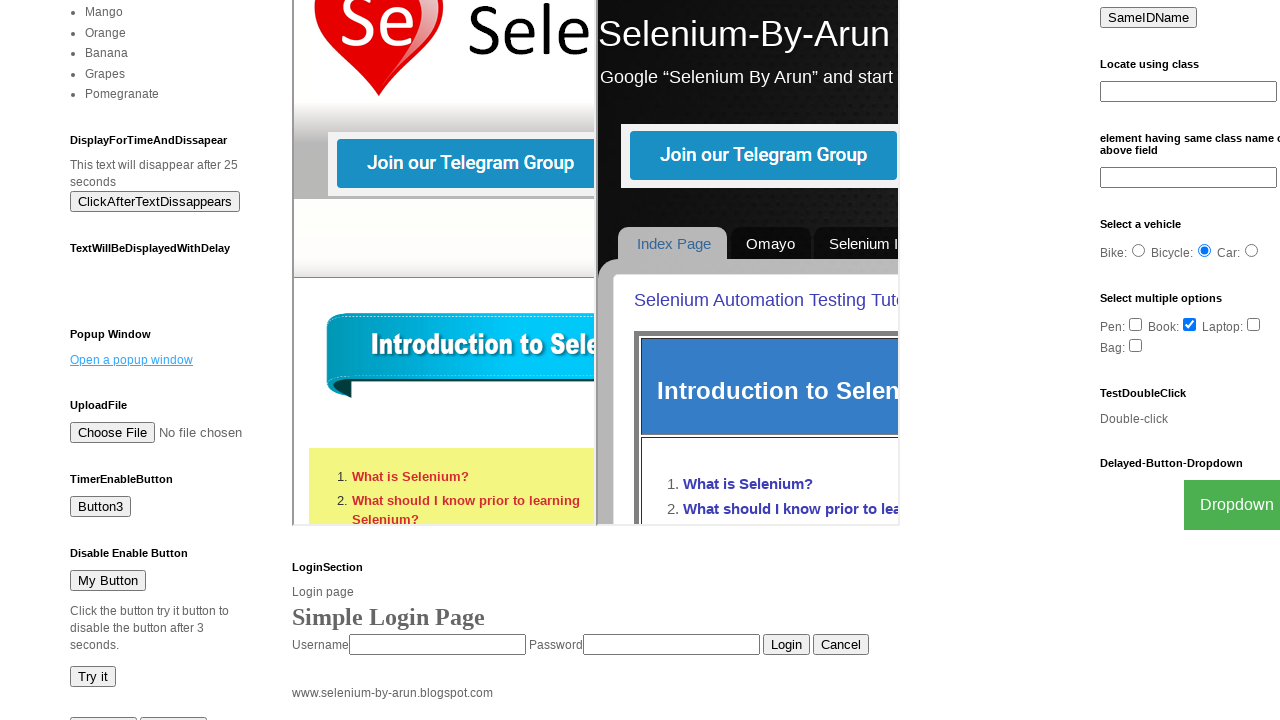

Displayed total number of open pages: 2
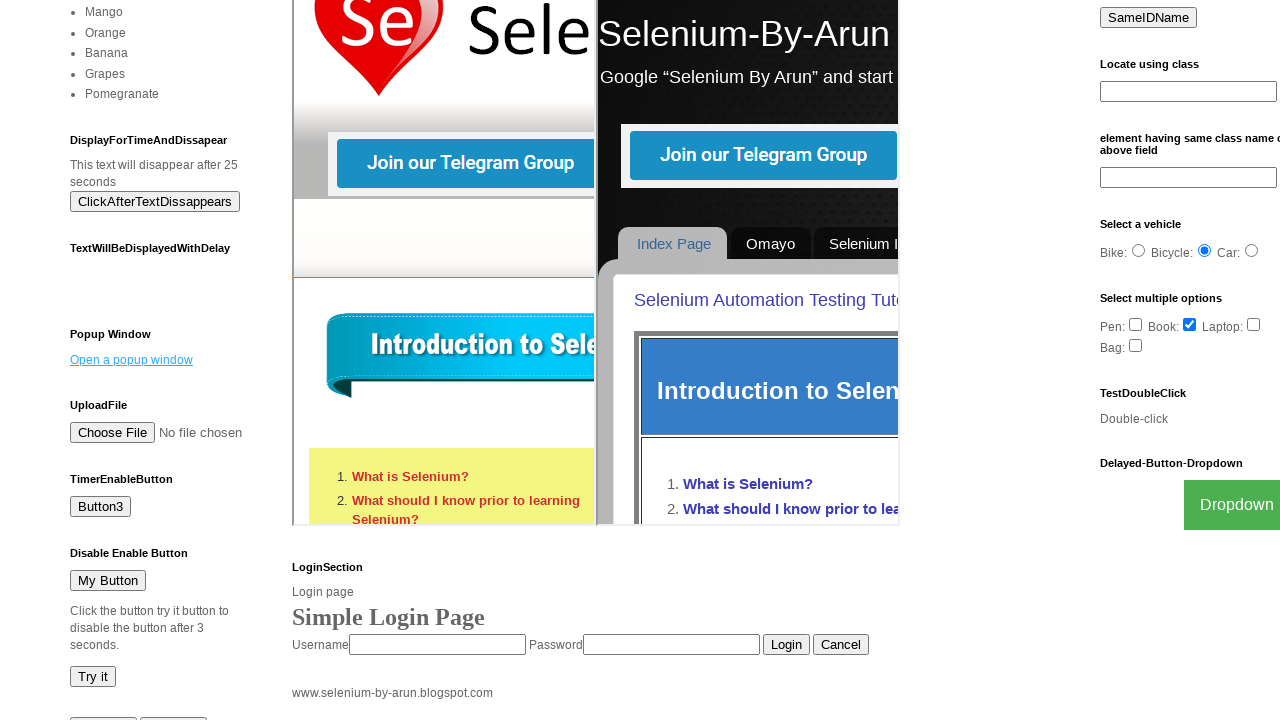

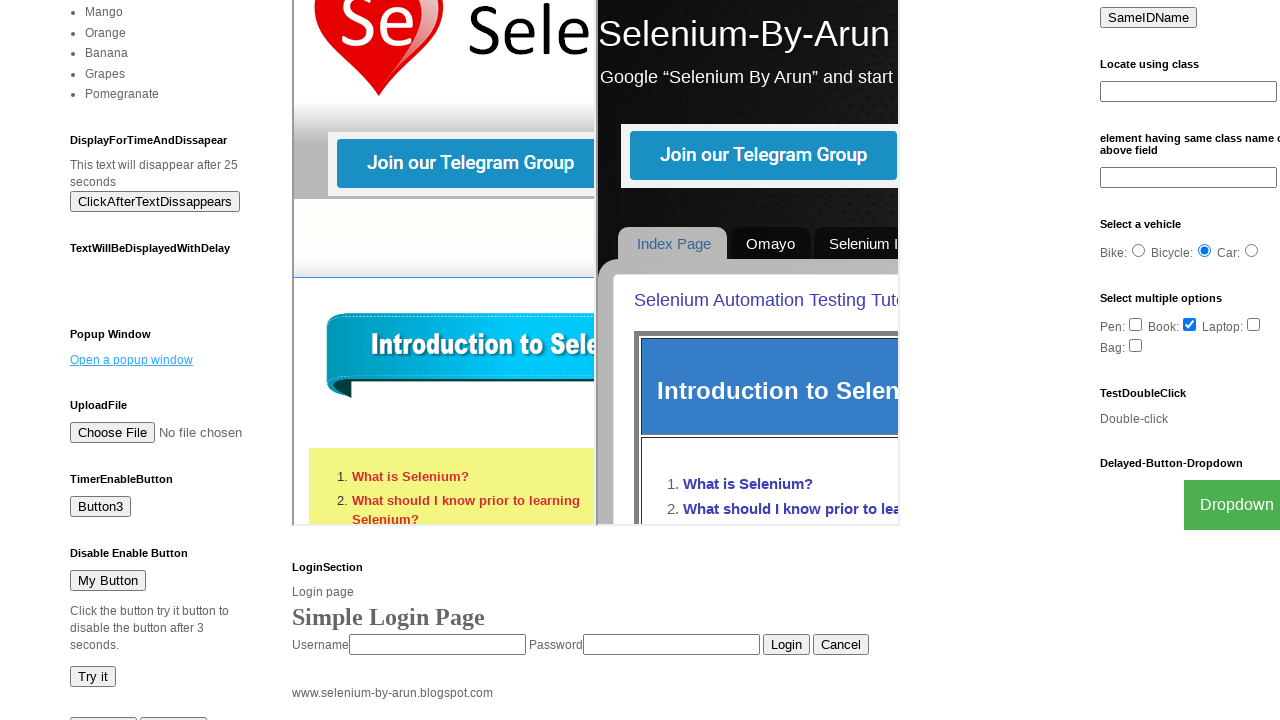